Tests JavaScript prompt functionality in W3Schools try-it editor by clicking a button, handling the alert prompt, and verifying the result is displayed

Starting URL: https://www.w3schools.com/jsref/tryit.asp?filename=tryjsref_prompt

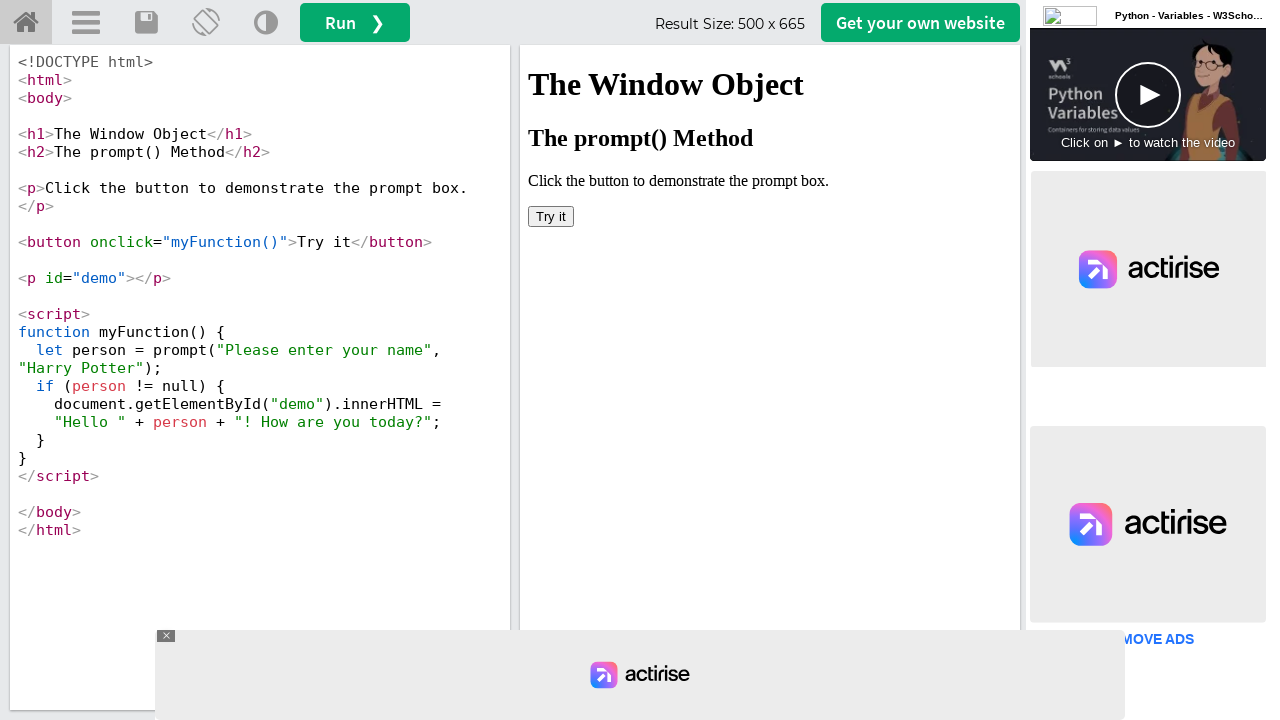

Located iframe with demo content
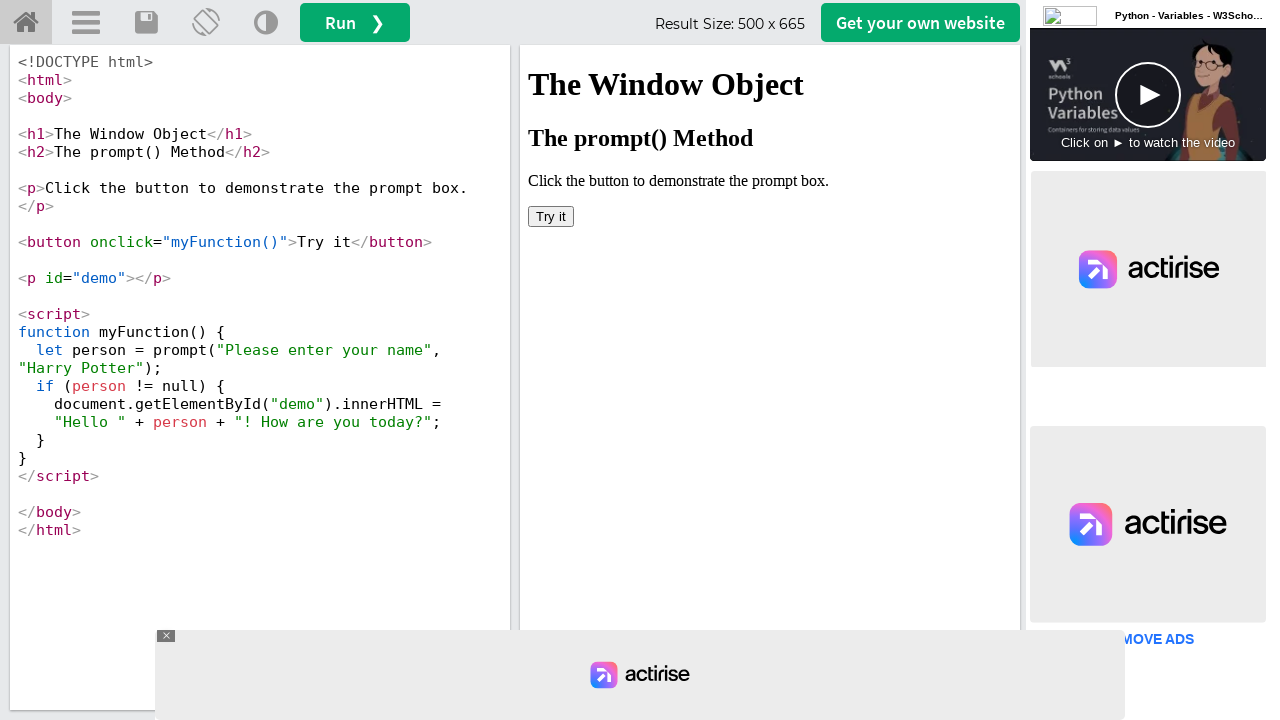

Clicked 'Try it' button to trigger JavaScript prompt at (551, 216) on #iframeResult >> internal:control=enter-frame >> button:has-text('Try it')
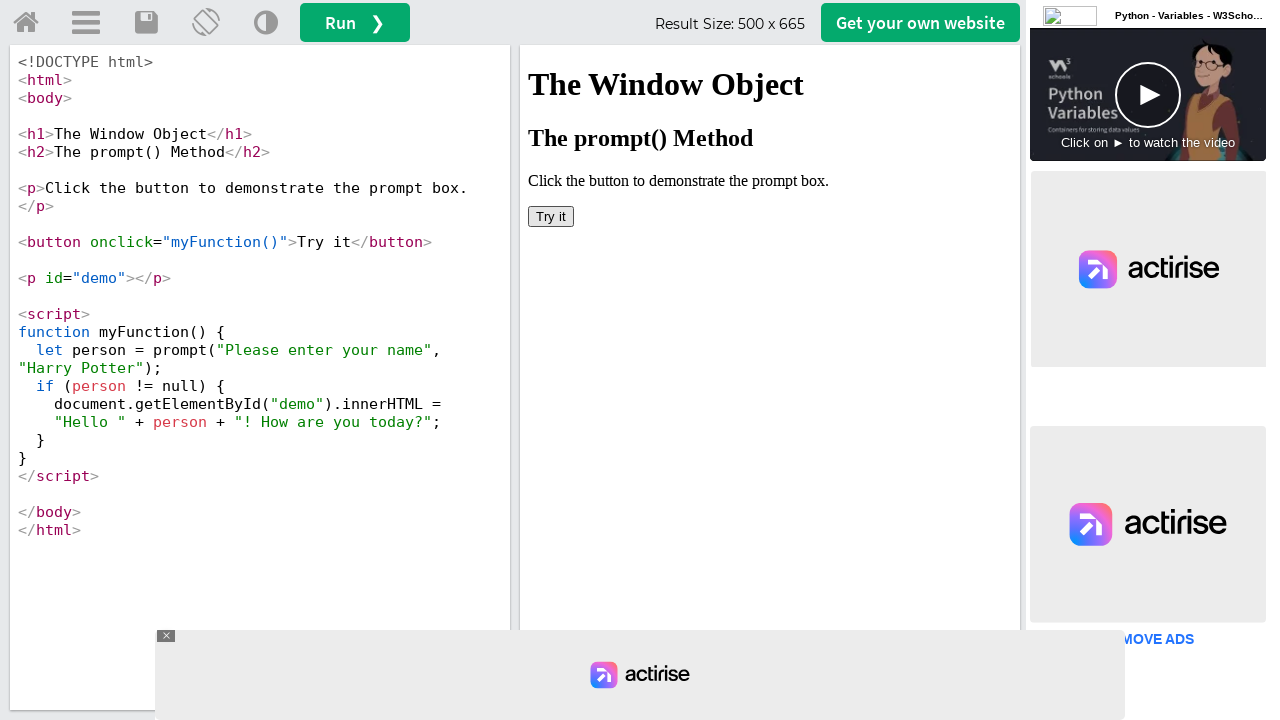

Set up dialog handler to accept prompt with 'Hema'
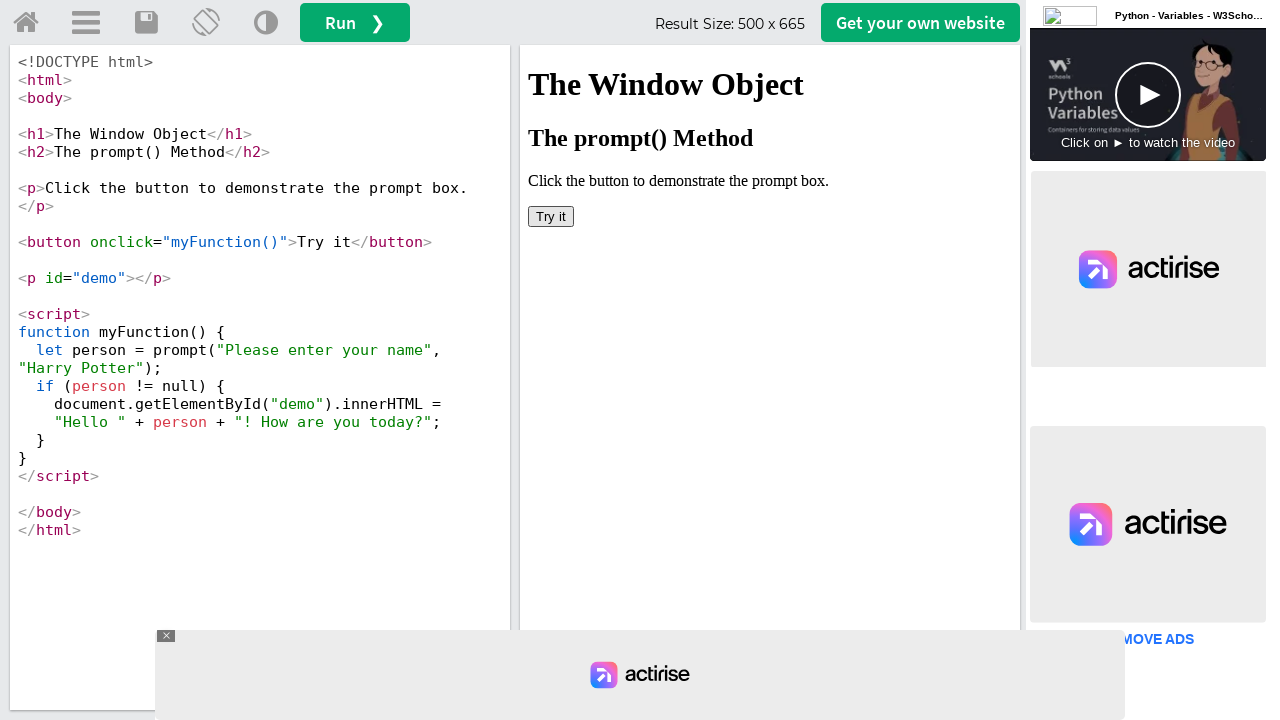

Retrieved result text from demo element: ''
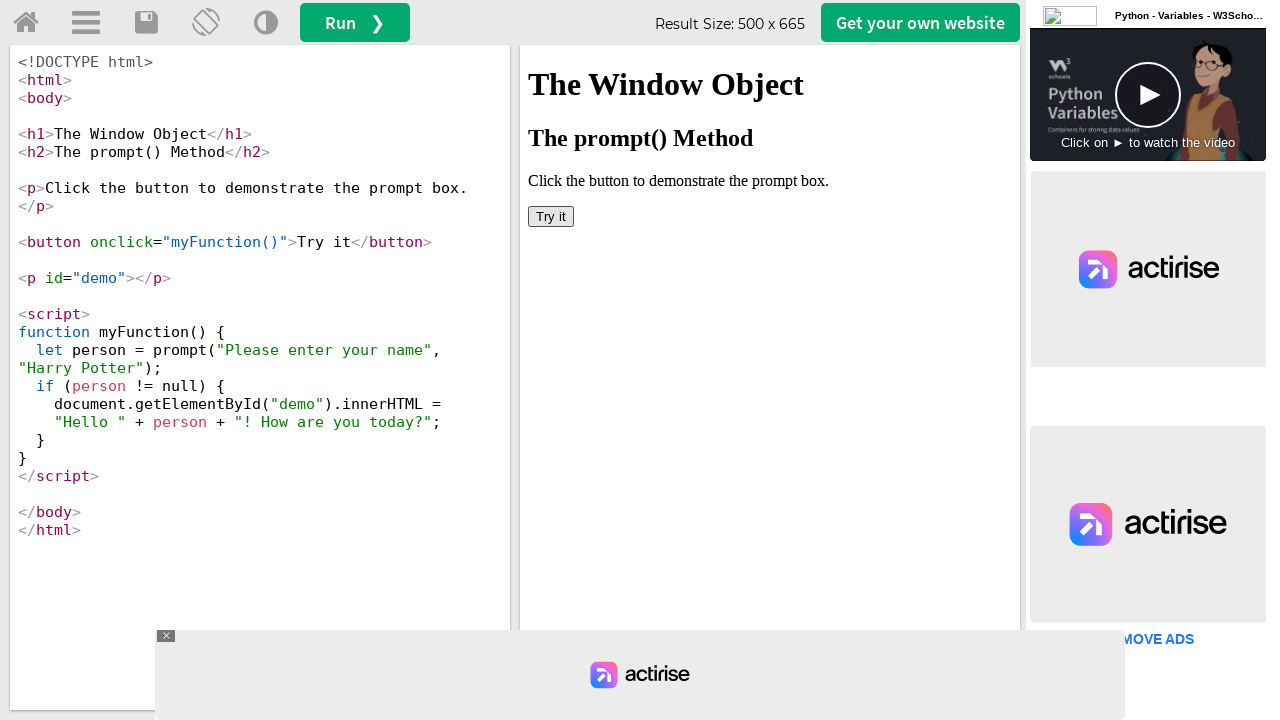

Printed result text: 
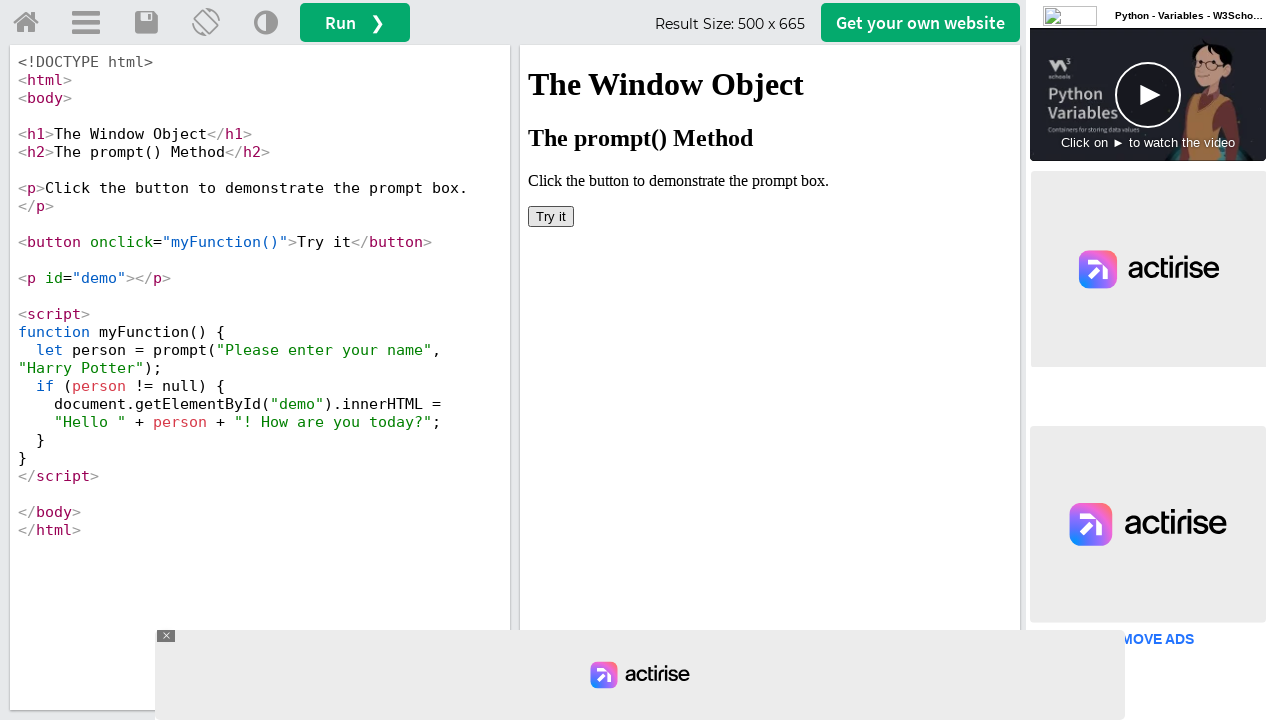

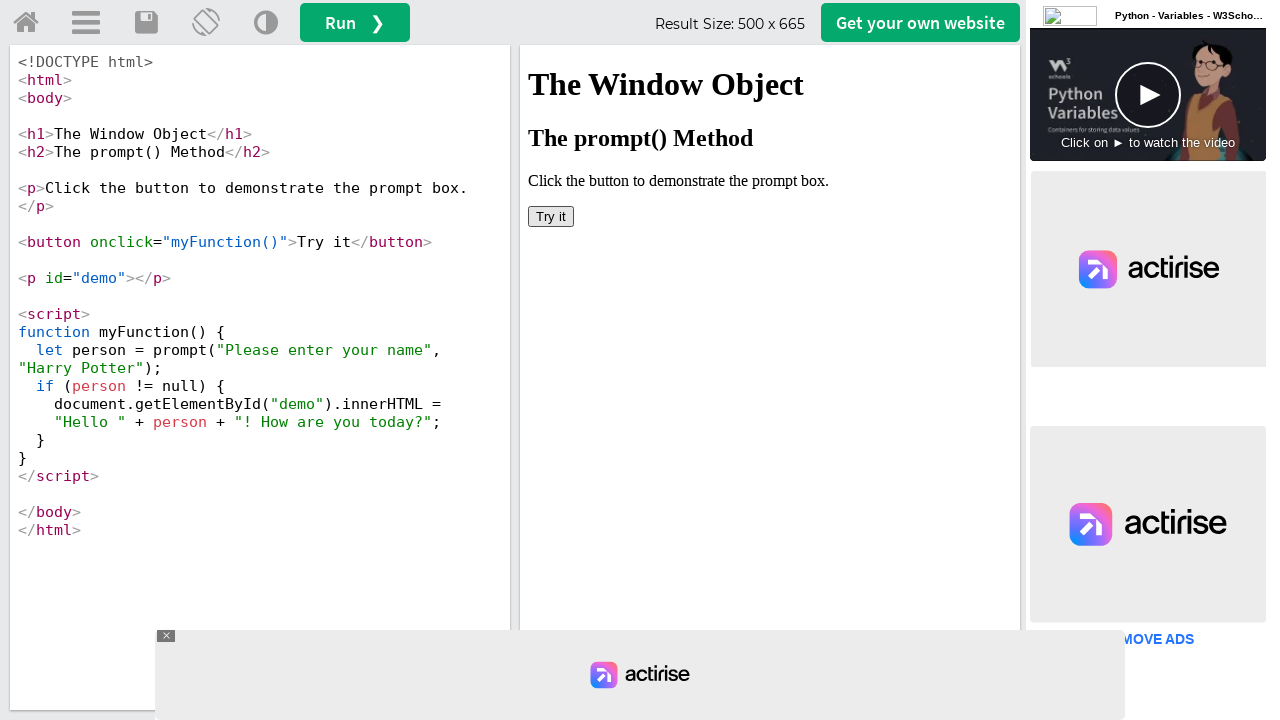